Tests confirmation dialog by clicking the confirm button, accepting the dialog, and verifying the result message

Starting URL: https://testautomationpractice.blogspot.com/

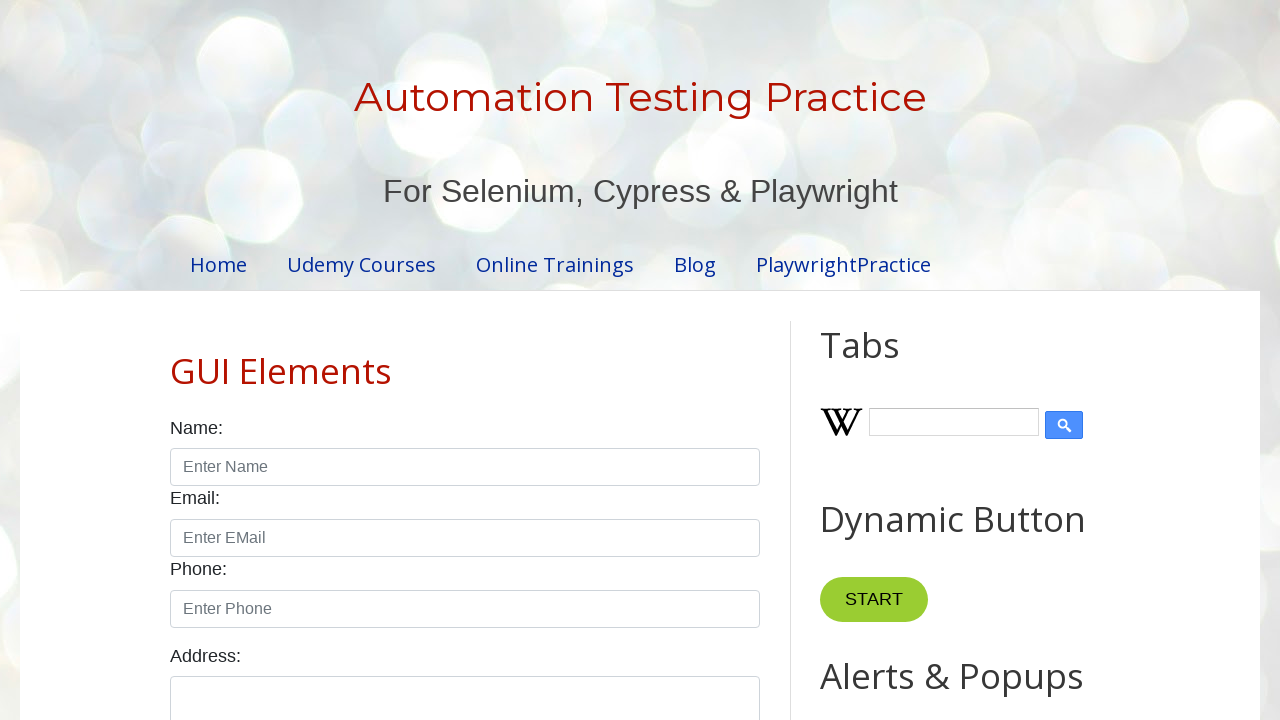

Set up dialog handler to accept confirmation dialog
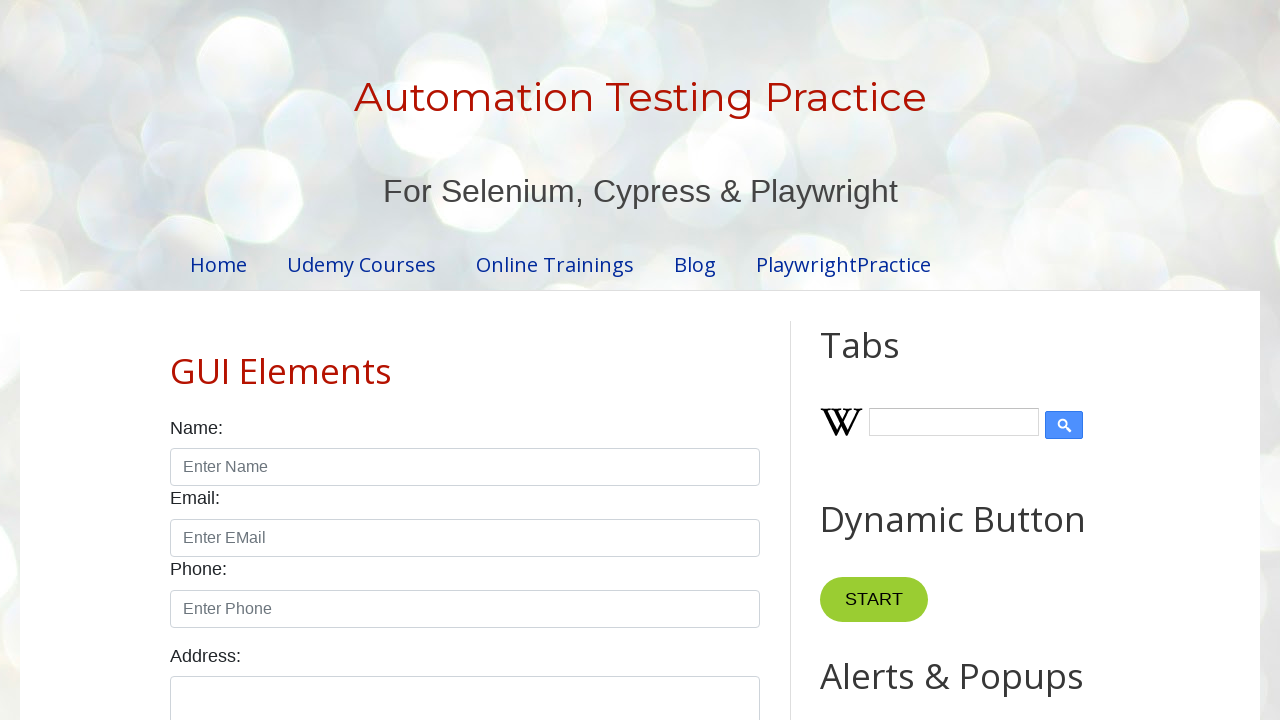

Clicked confirm button to trigger confirmation dialog at (912, 360) on xpath=//button[@id='confirmBtn']
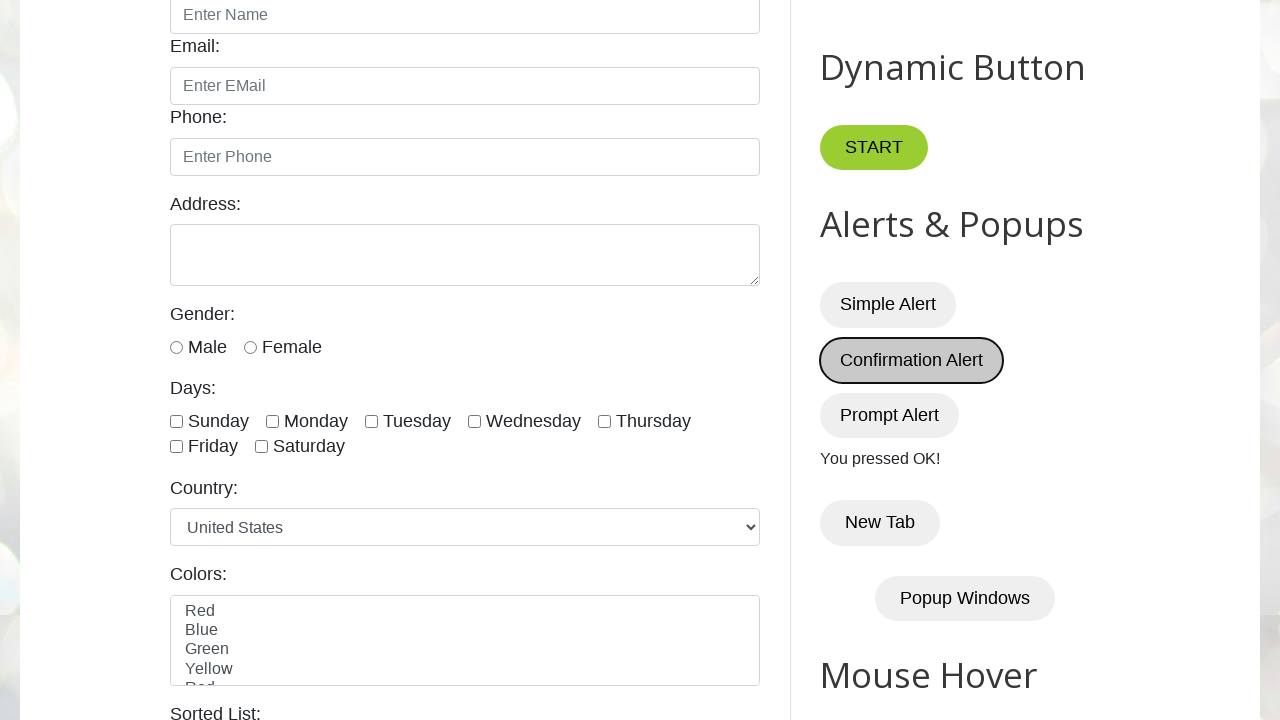

Result message element loaded after accepting confirmation dialog
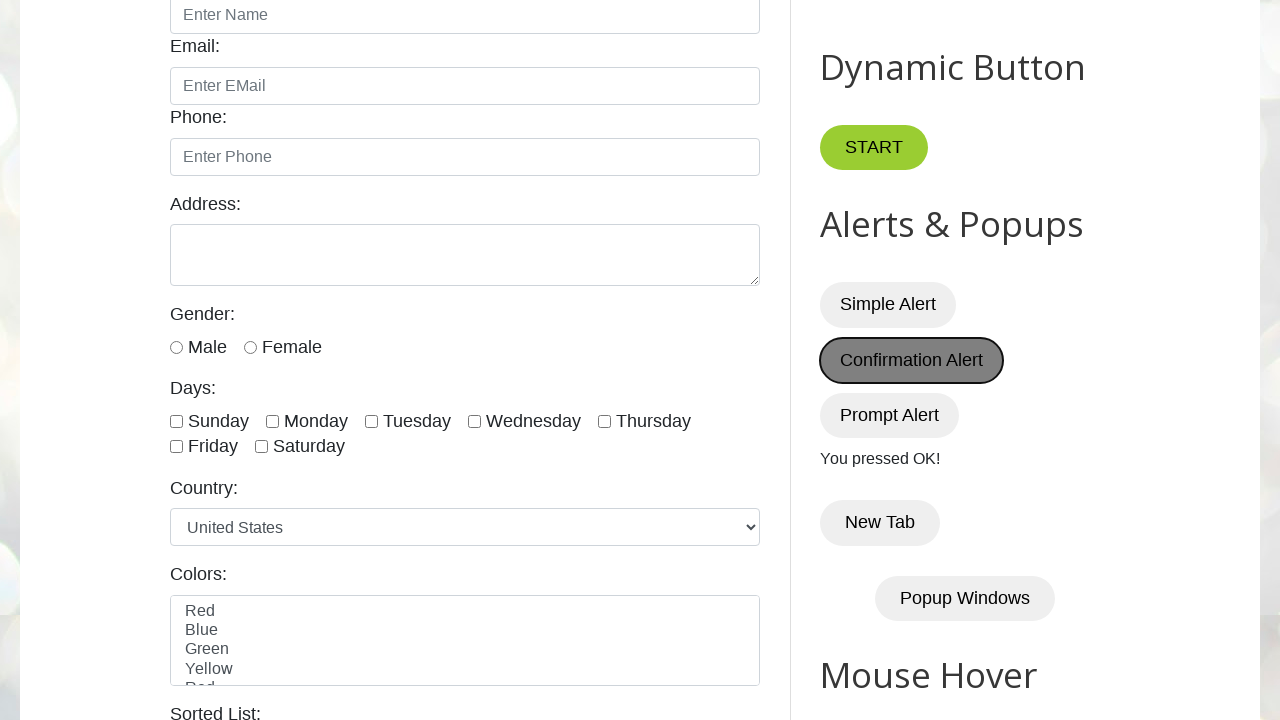

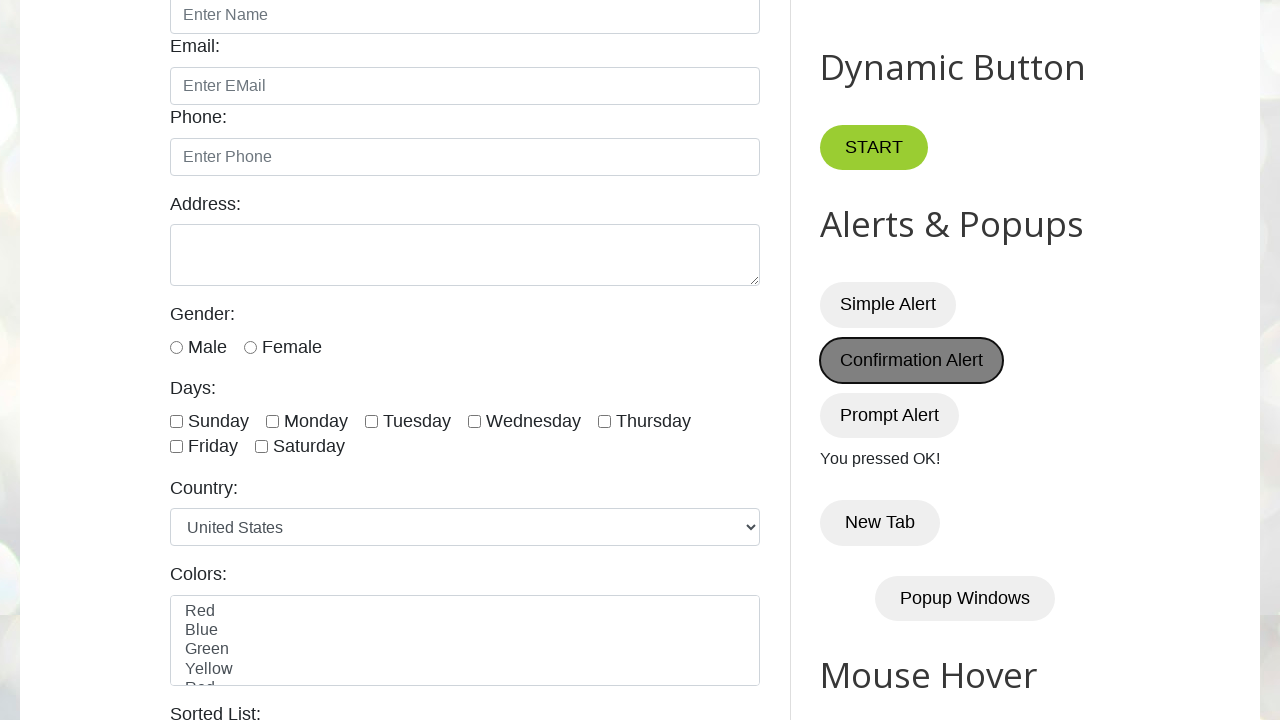